Tests the Wikipedia search widget by entering a search query, clicking submit, then clicking on search result links which open new tabs, and switching between windows to verify page titles.

Starting URL: https://testautomationpractice.blogspot.com/

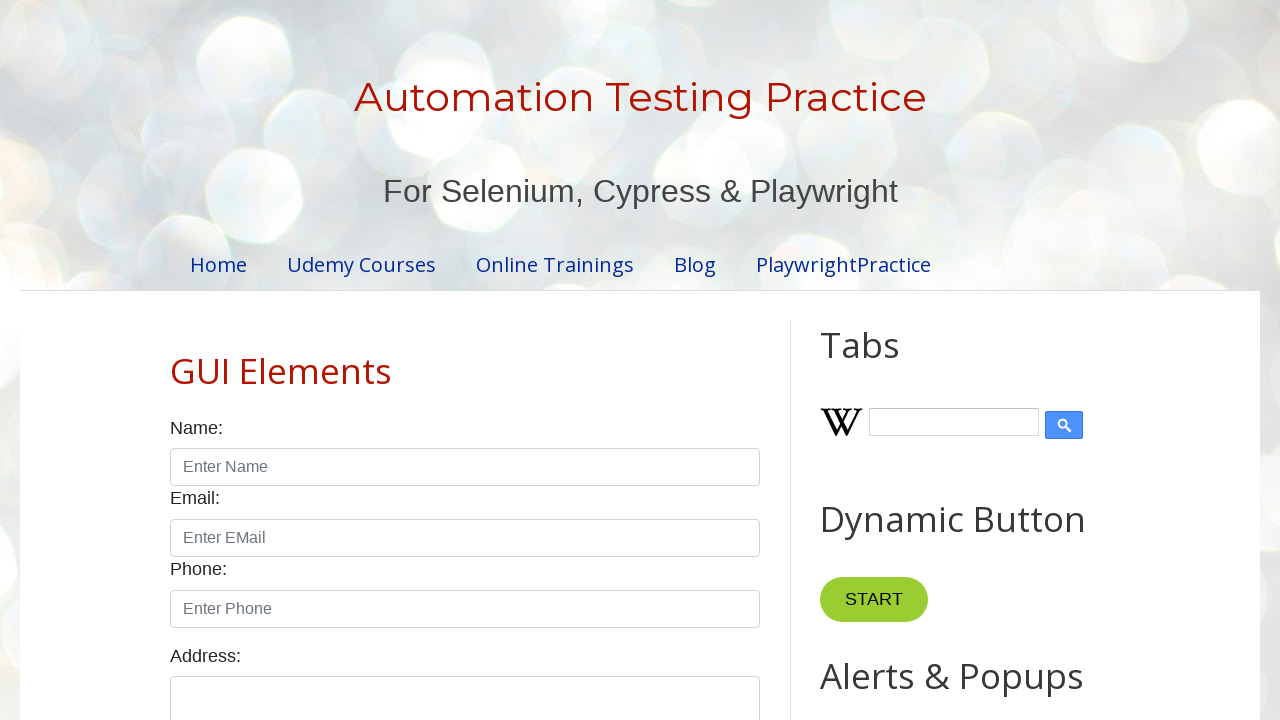

Filled Wikipedia search input with 'Hcl' on #Wikipedia1_wikipedia-search-input
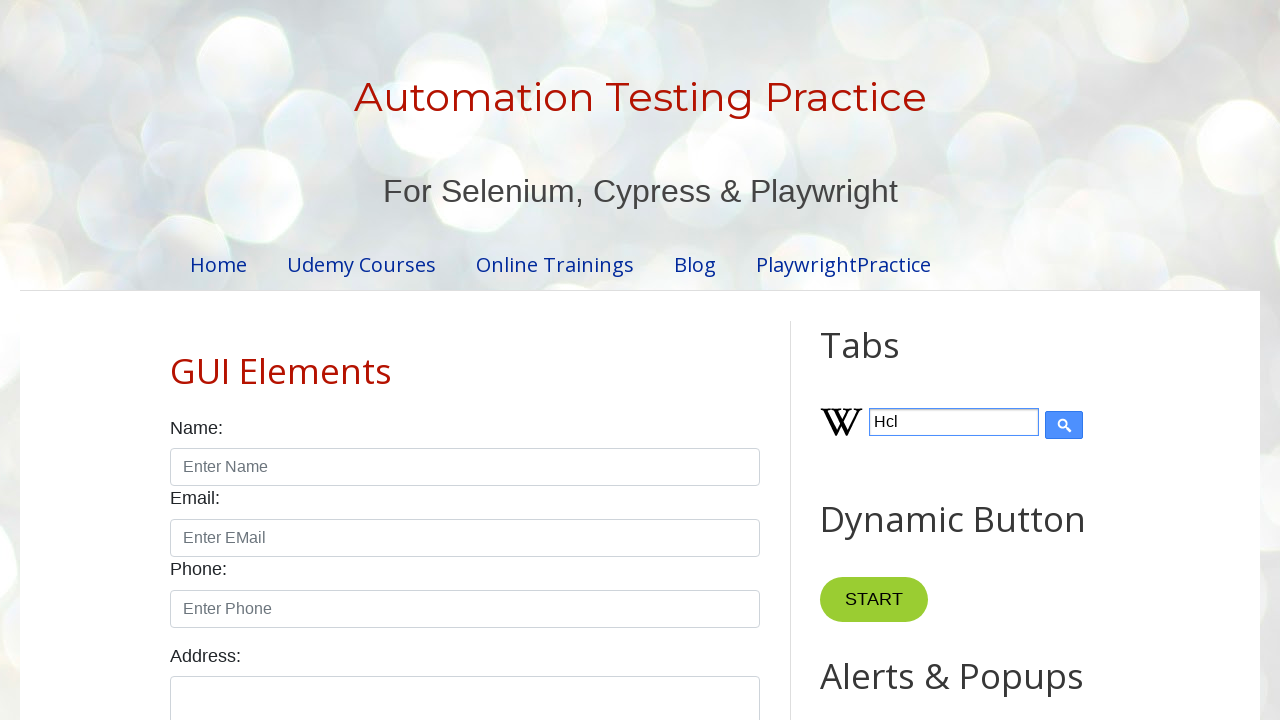

Clicked submit button to search Wikipedia at (1064, 425) on input[type='submit']
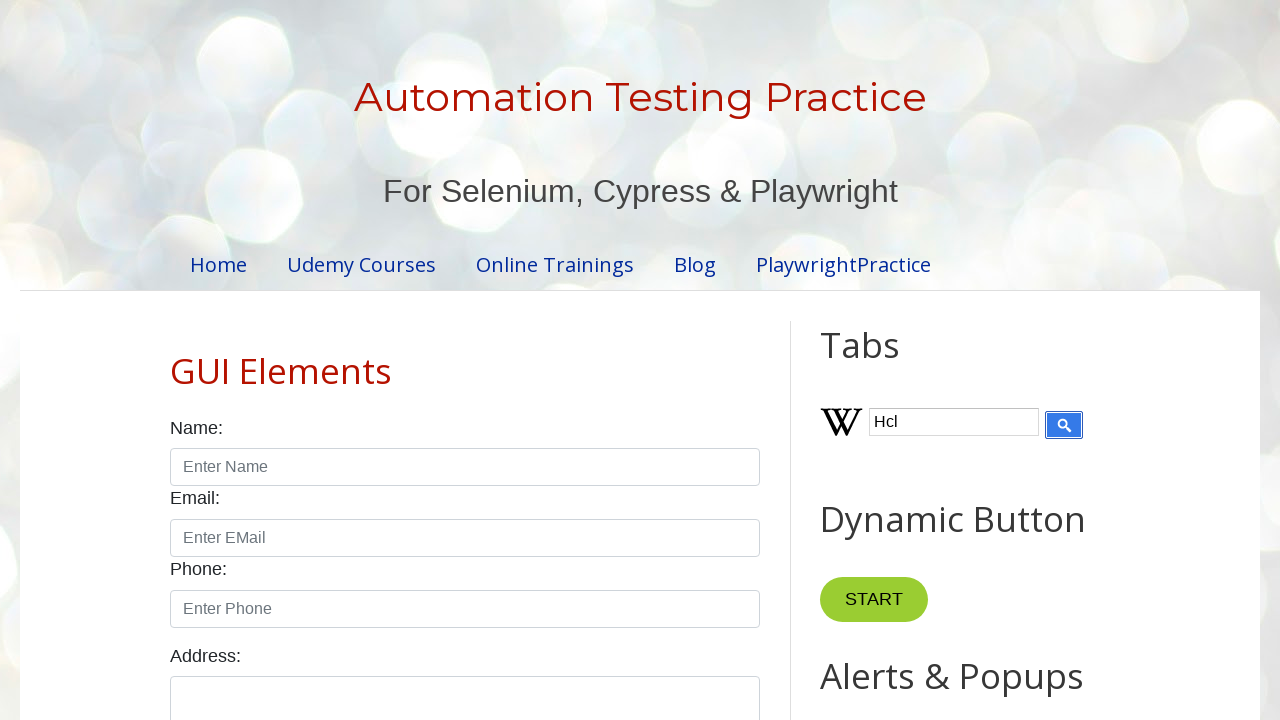

Wikipedia search results container loaded
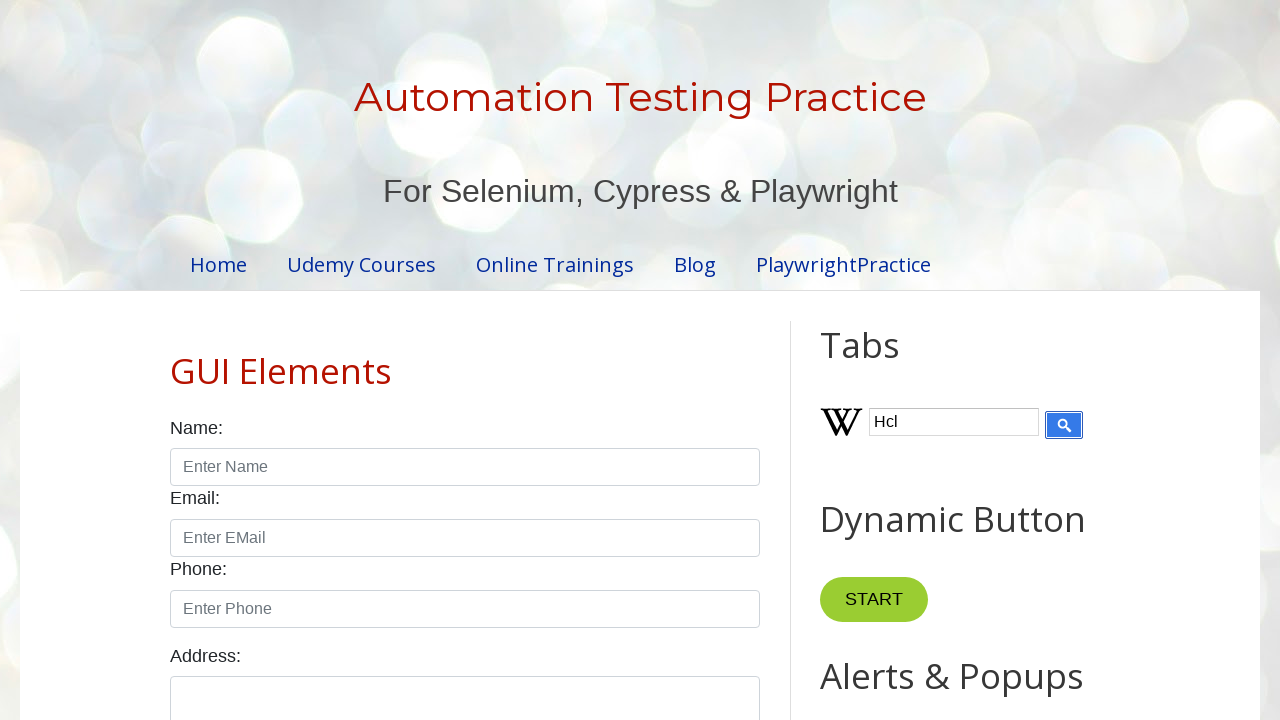

Found 1 search result links
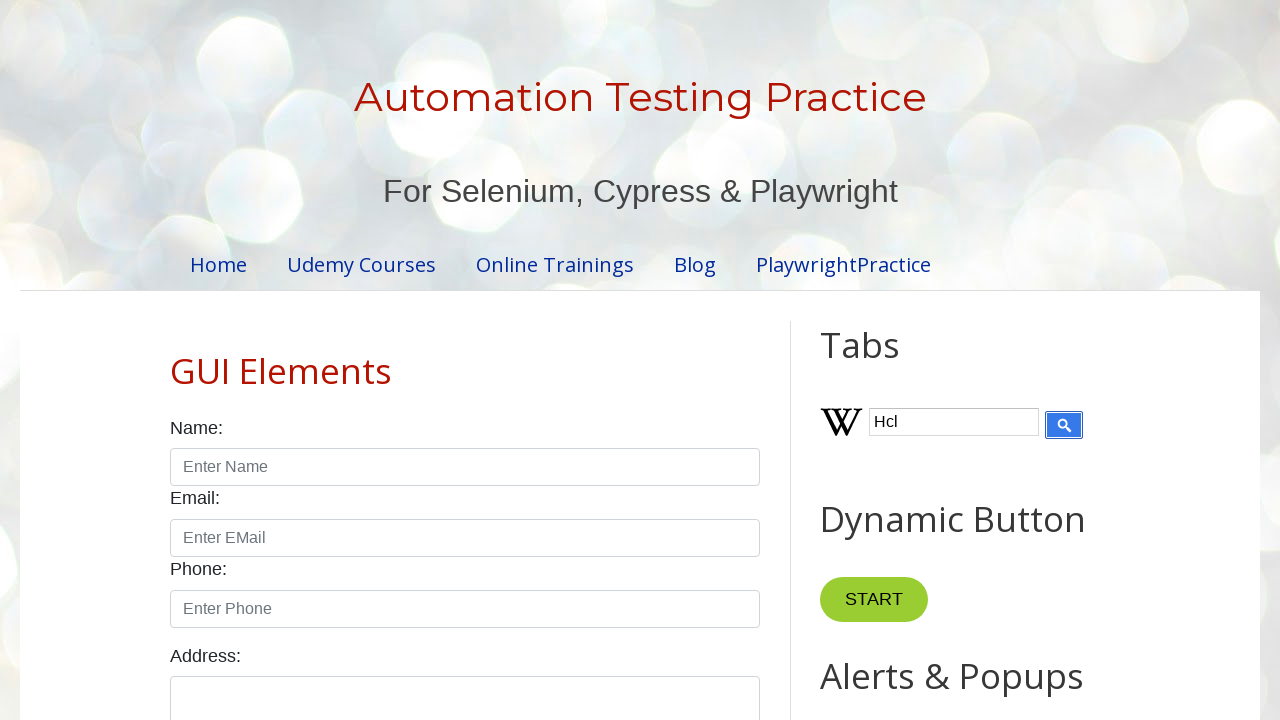

Clicked search result link 1 of 1 at (842, 424) on .wikipedia-search-main-container >> a >> nth=0
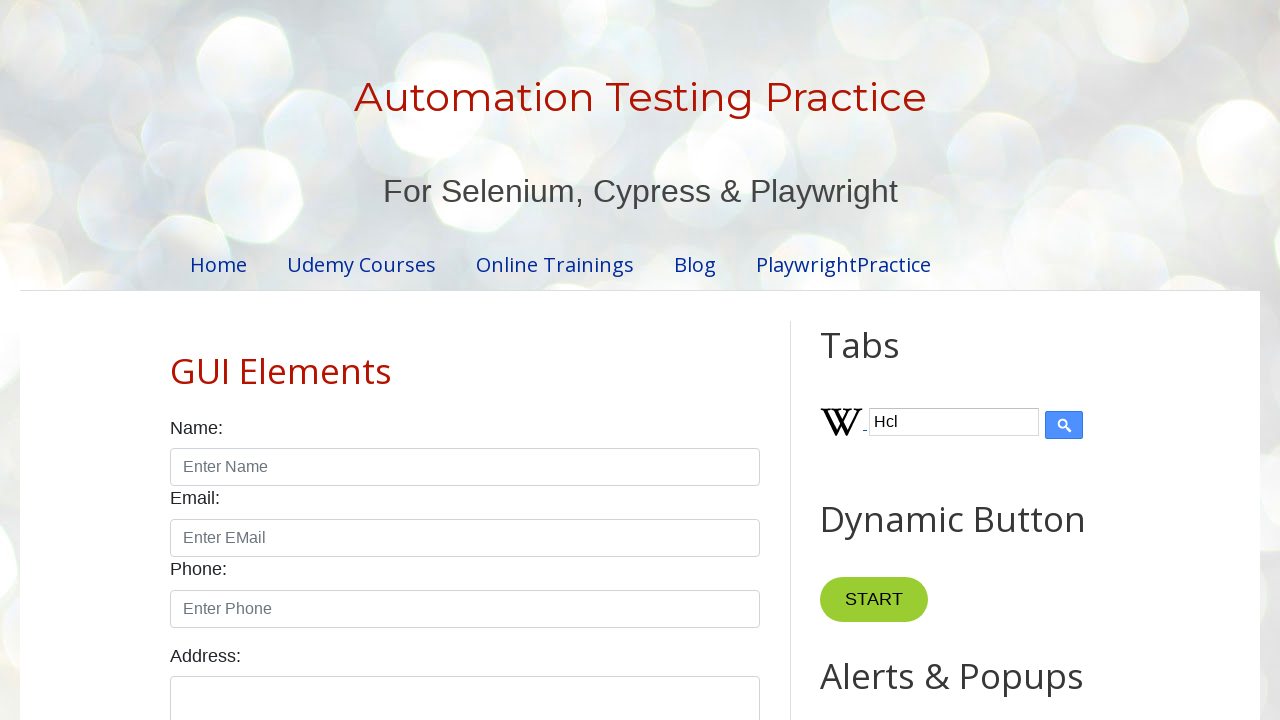

Retrieved all open tabs/pages (2 total)
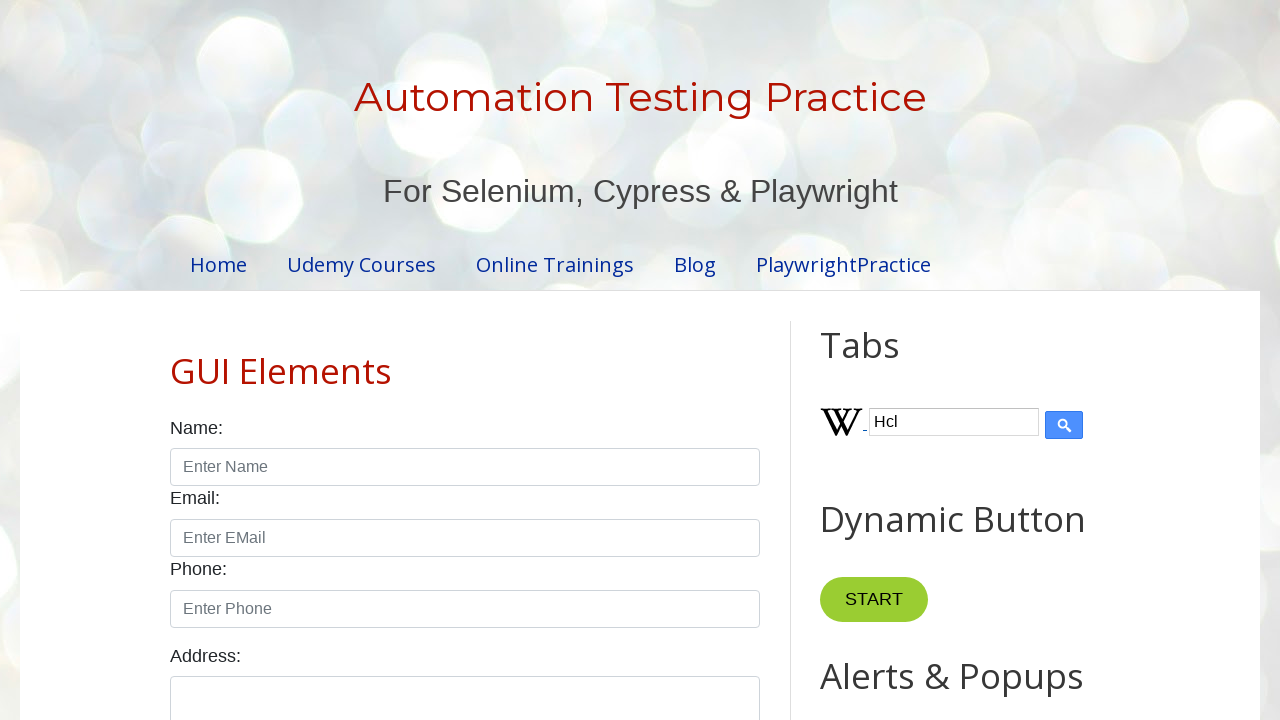

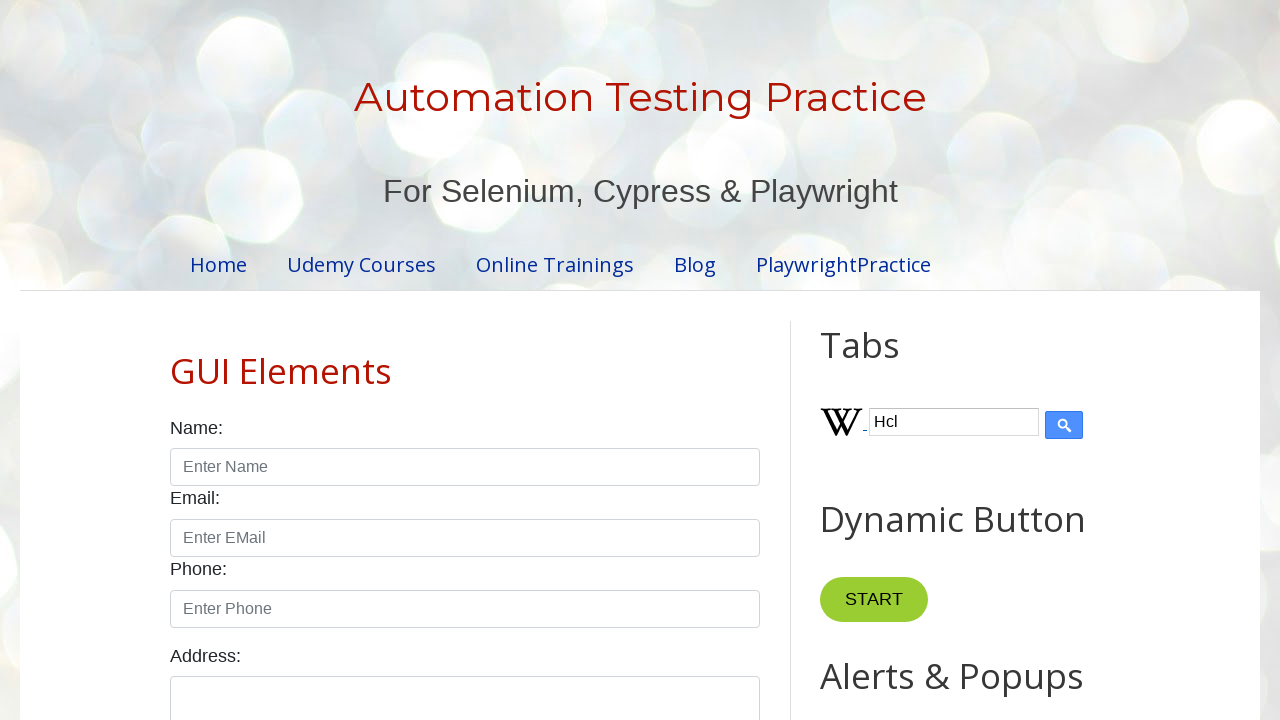